Tests the confirm alert functionality by clicking the confirm button, reading the alert text, and accepting the confirmation dialog.

Starting URL: https://demoqa.com/alerts

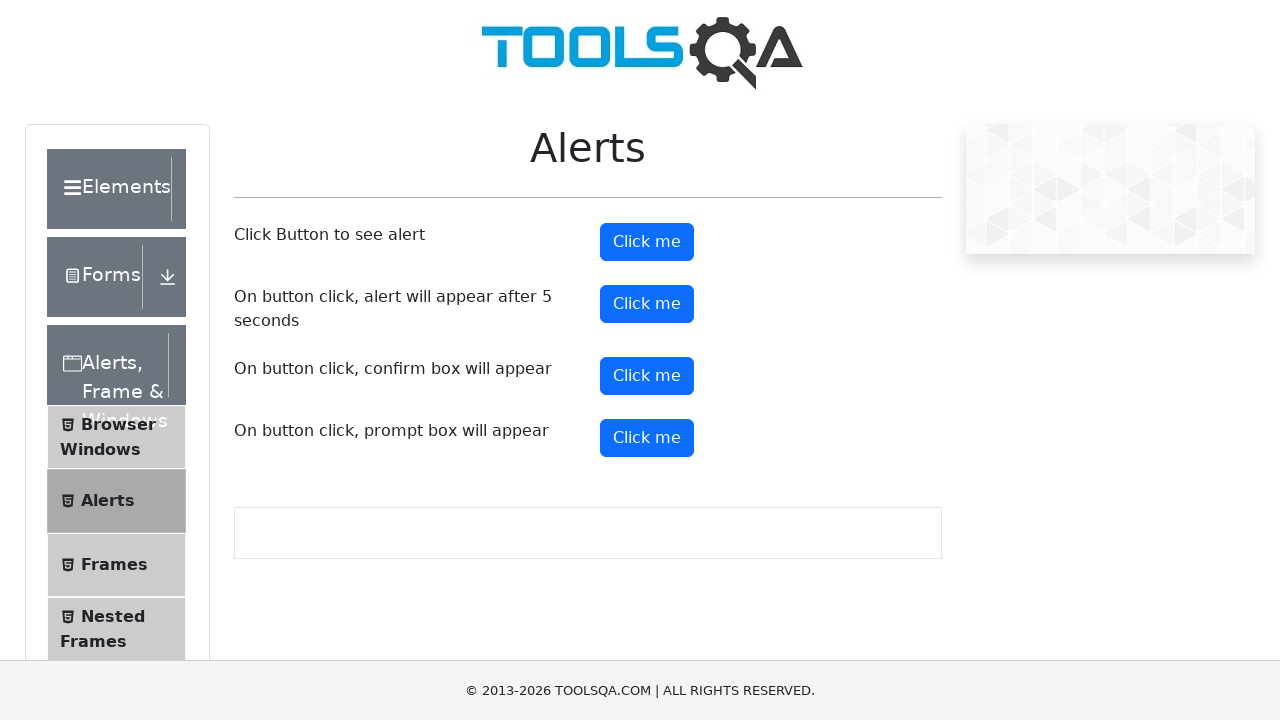

Set up dialog handler to accept confirmation dialogs
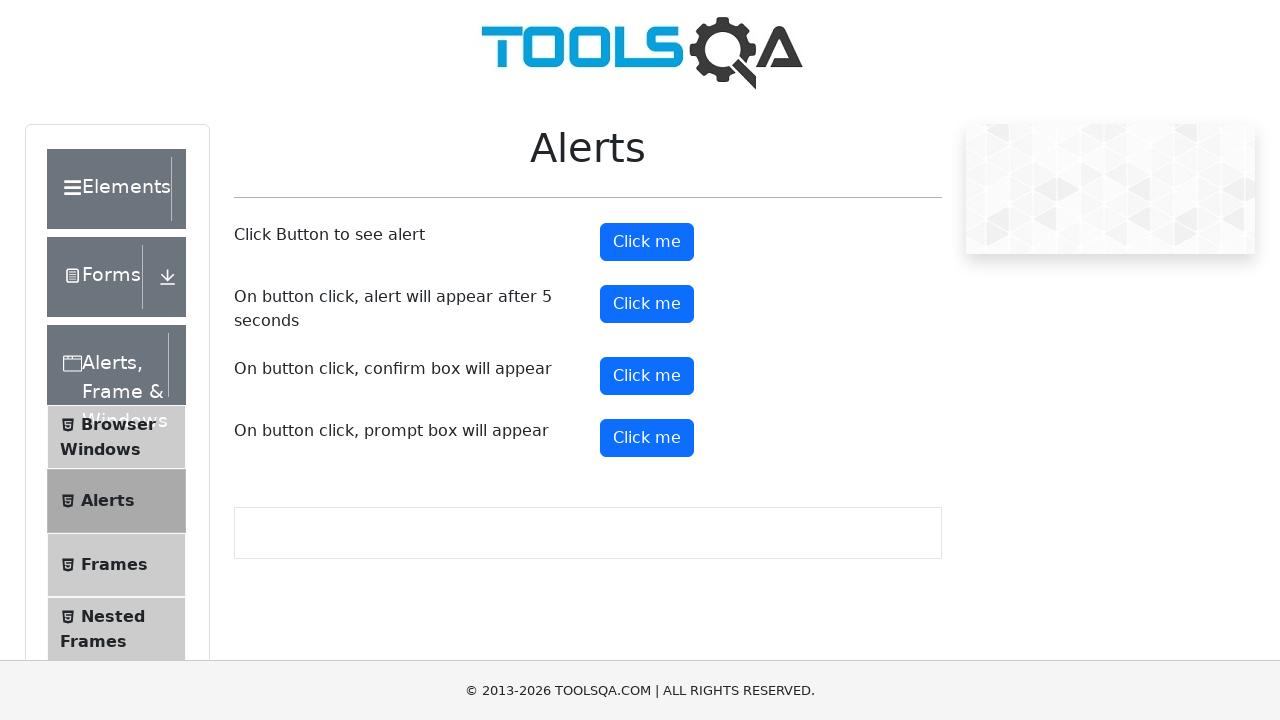

Clicked the confirm button to trigger the confirmation alert at (647, 376) on #confirmButton
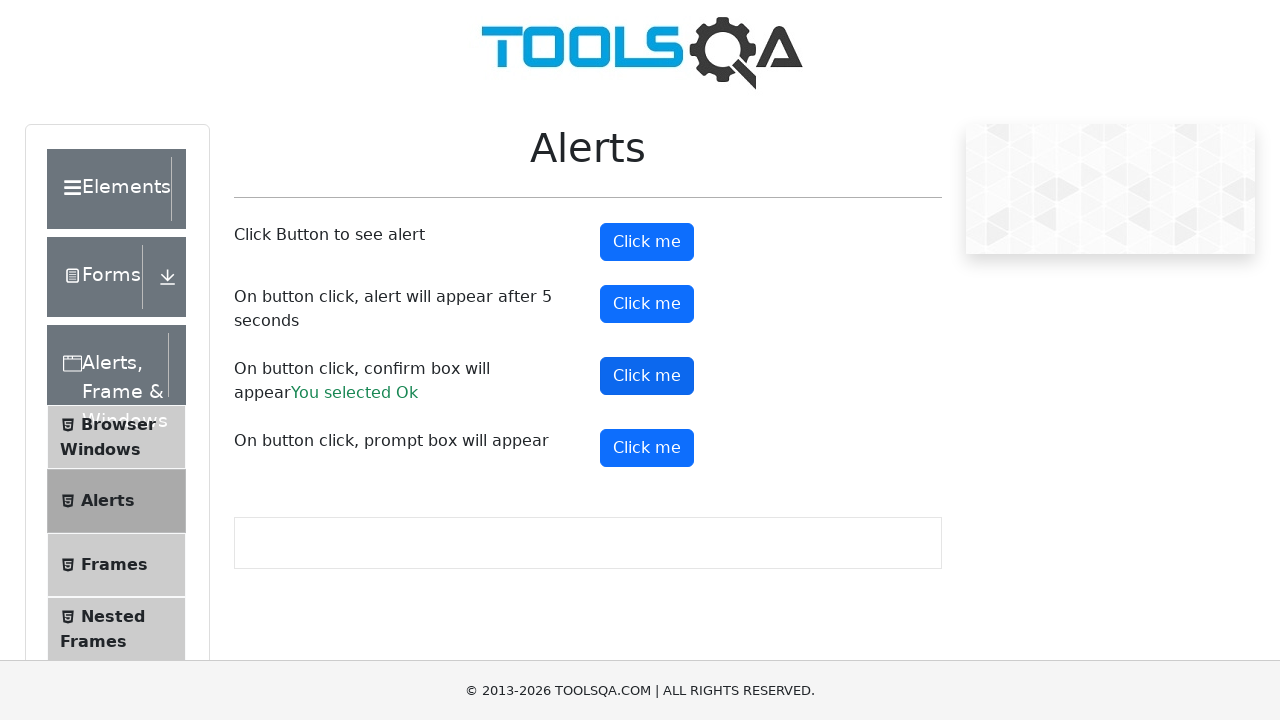

Waited for the confirmation alert to be processed
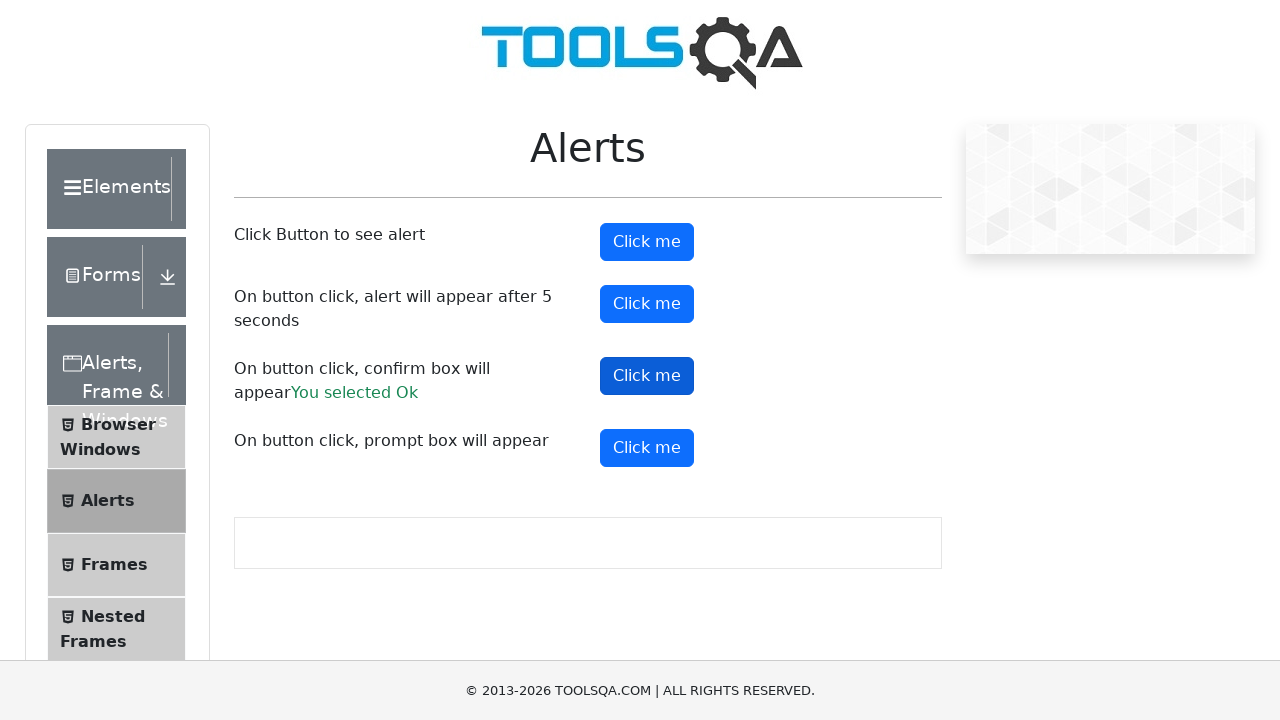

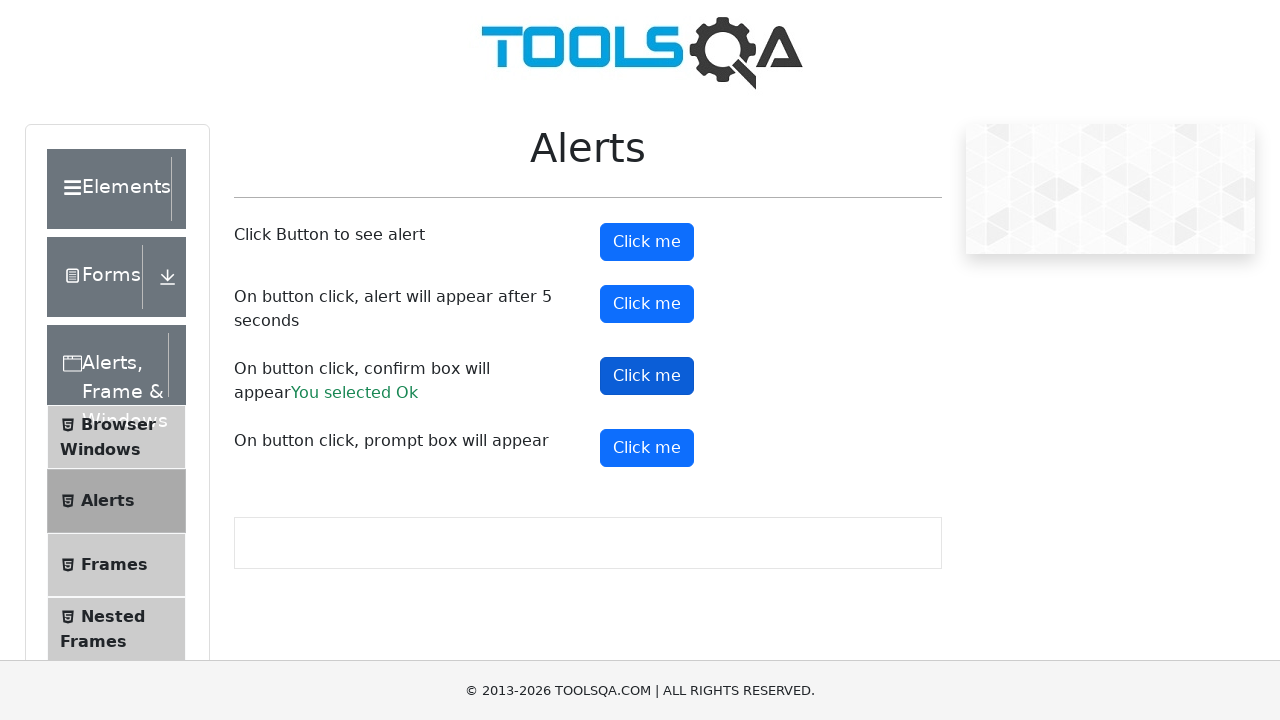